Fills out a contact form with email and comments, then submits it

Starting URL: https://saucelabs.com/test/guinea-pig

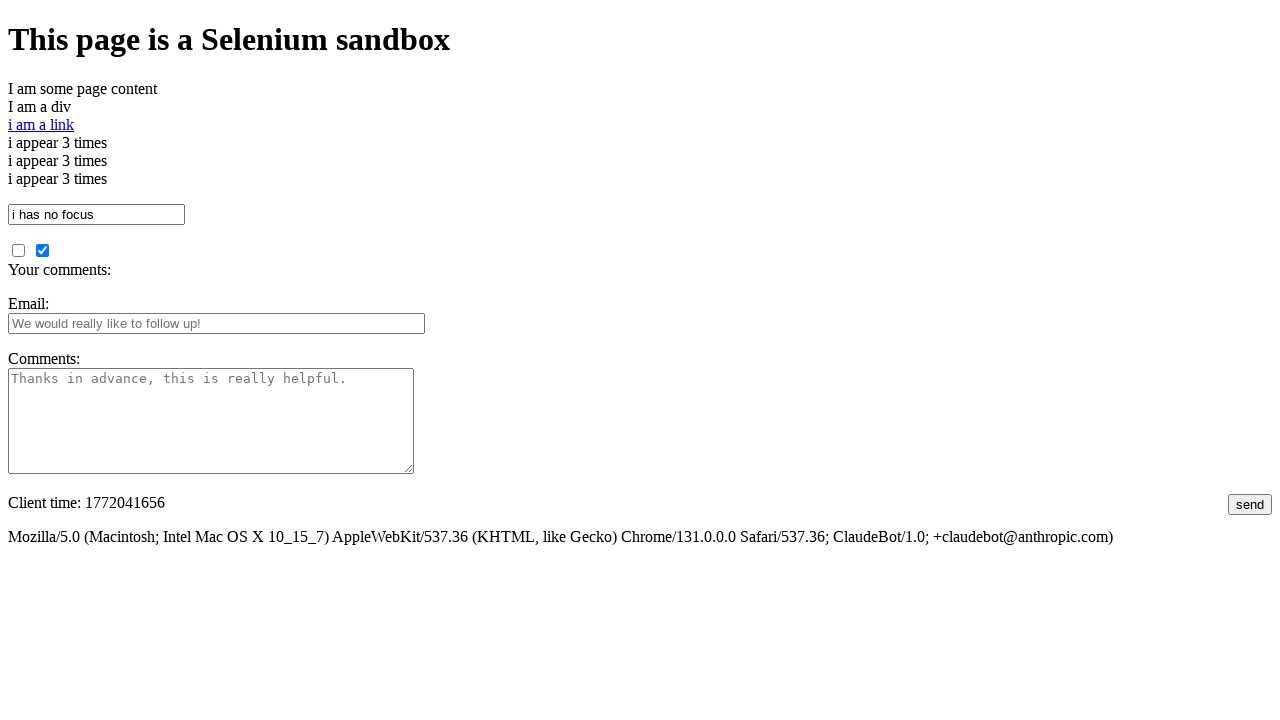

Filled email field with 'test@example.com' on #fbemail
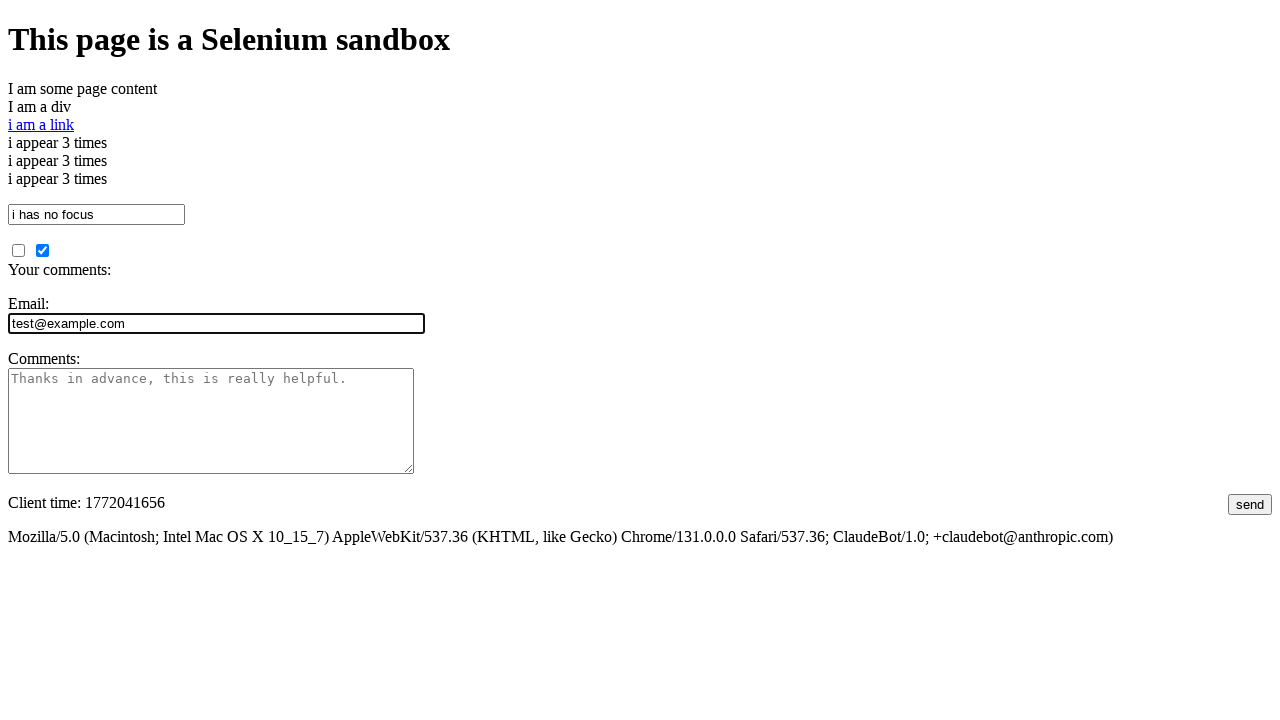

Filled comments field with 'Test comments' on #comments
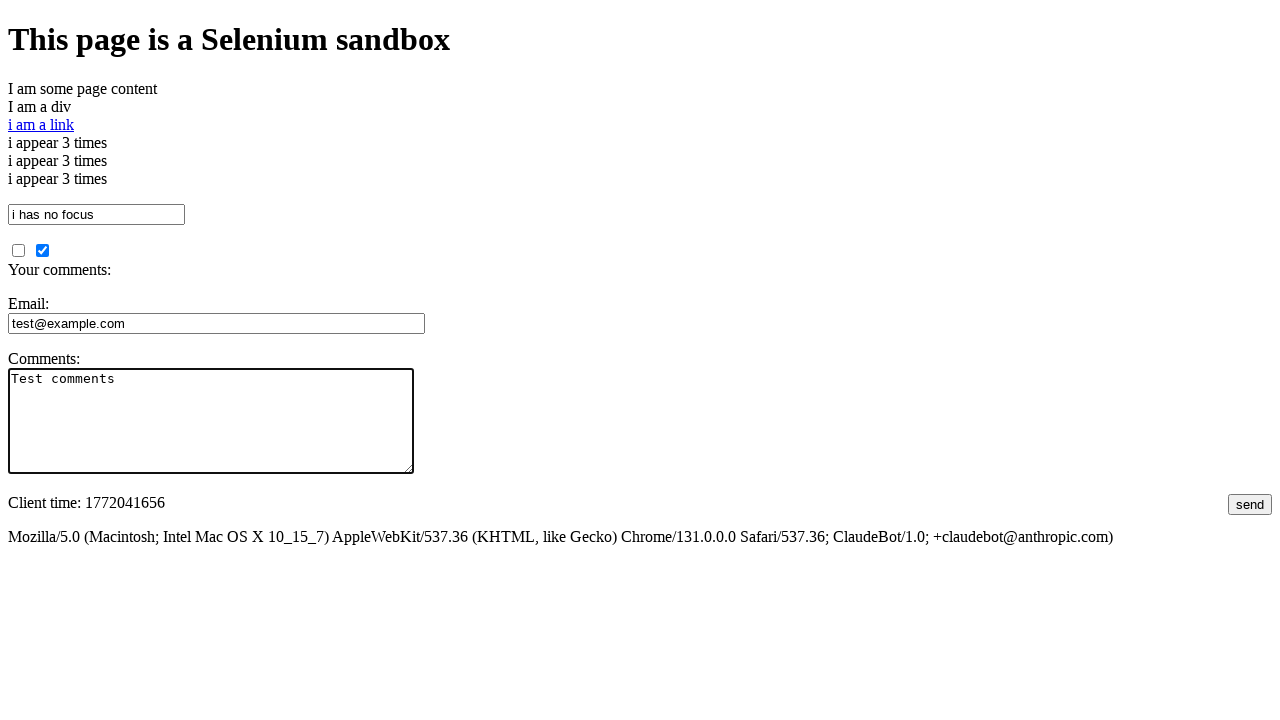

Clicked the Send button to submit the contact form at (1250, 504) on input[name='submit']
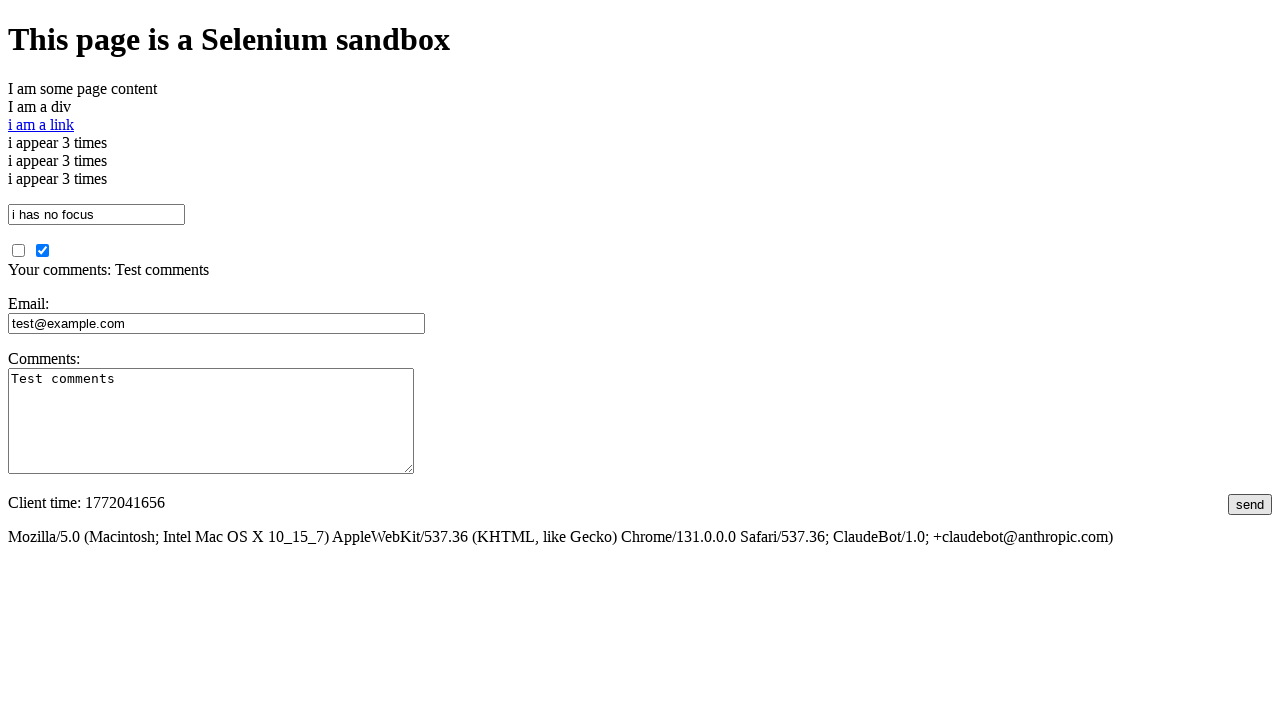

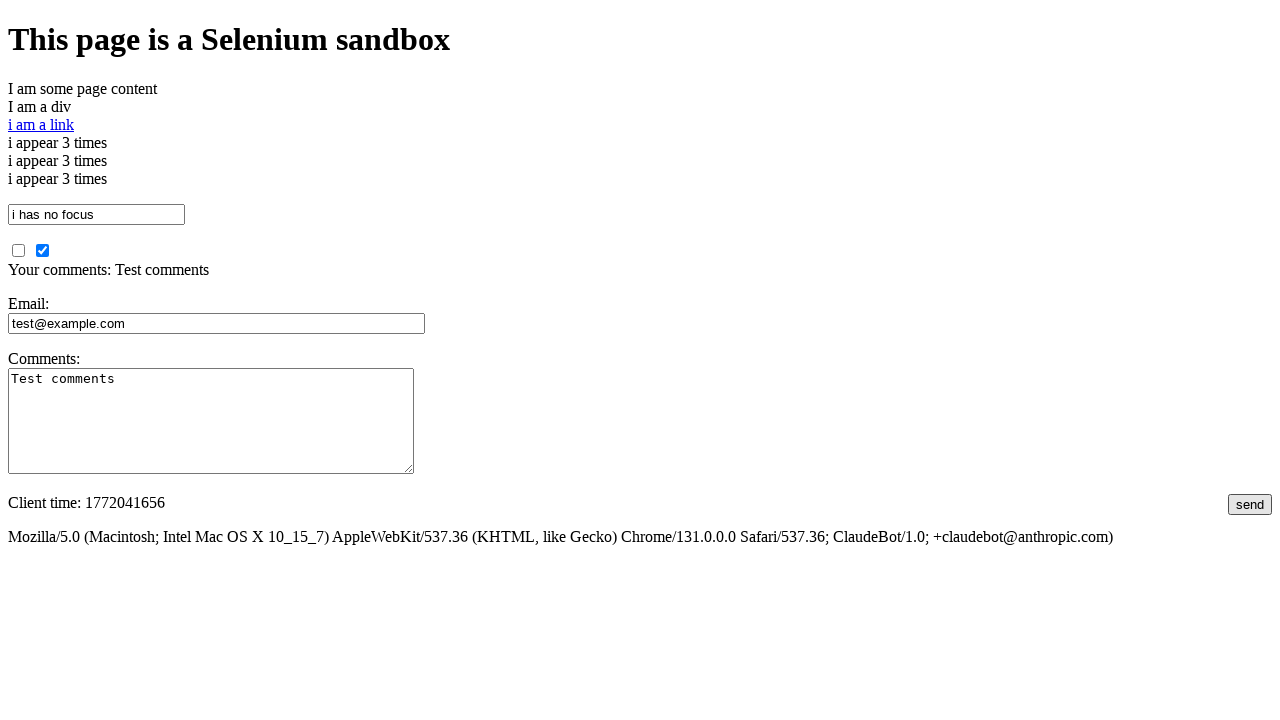